Tests radio button handling by clicking the "Hockey" radio button and verifying it becomes selected on a practice website.

Starting URL: https://practice.cydeo.com/radio_buttons

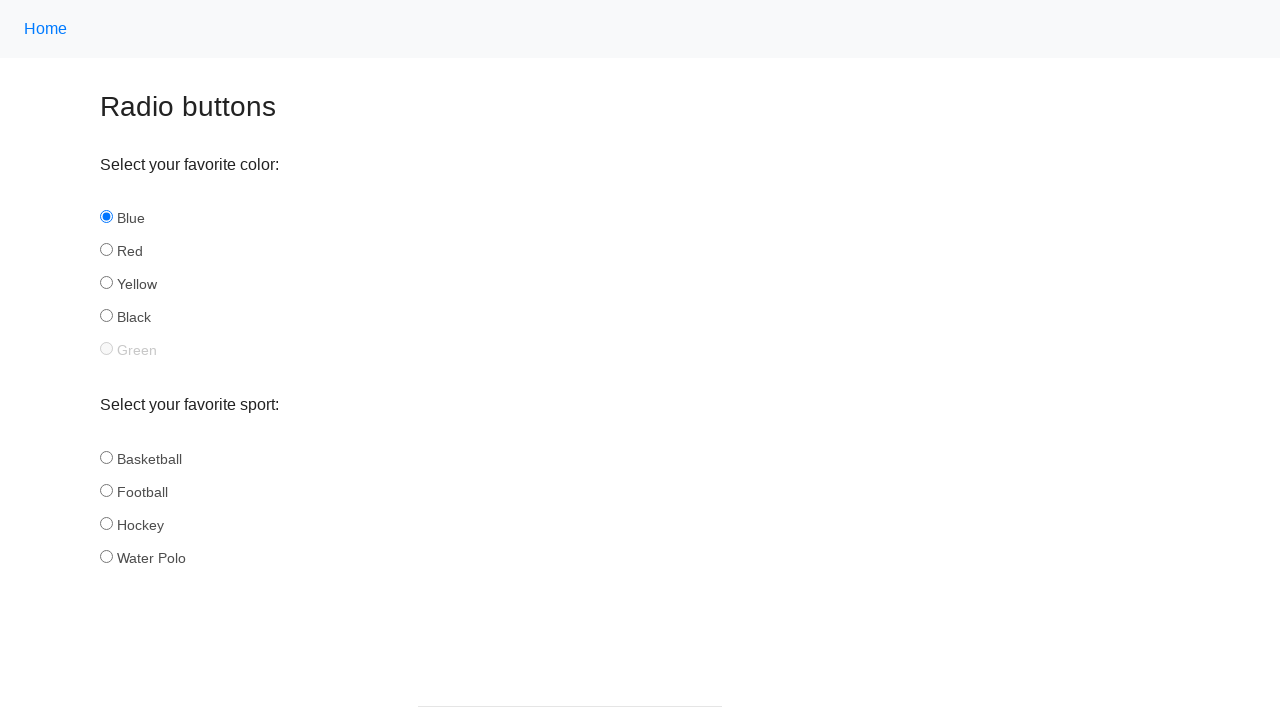

Navigated to radio buttons practice page
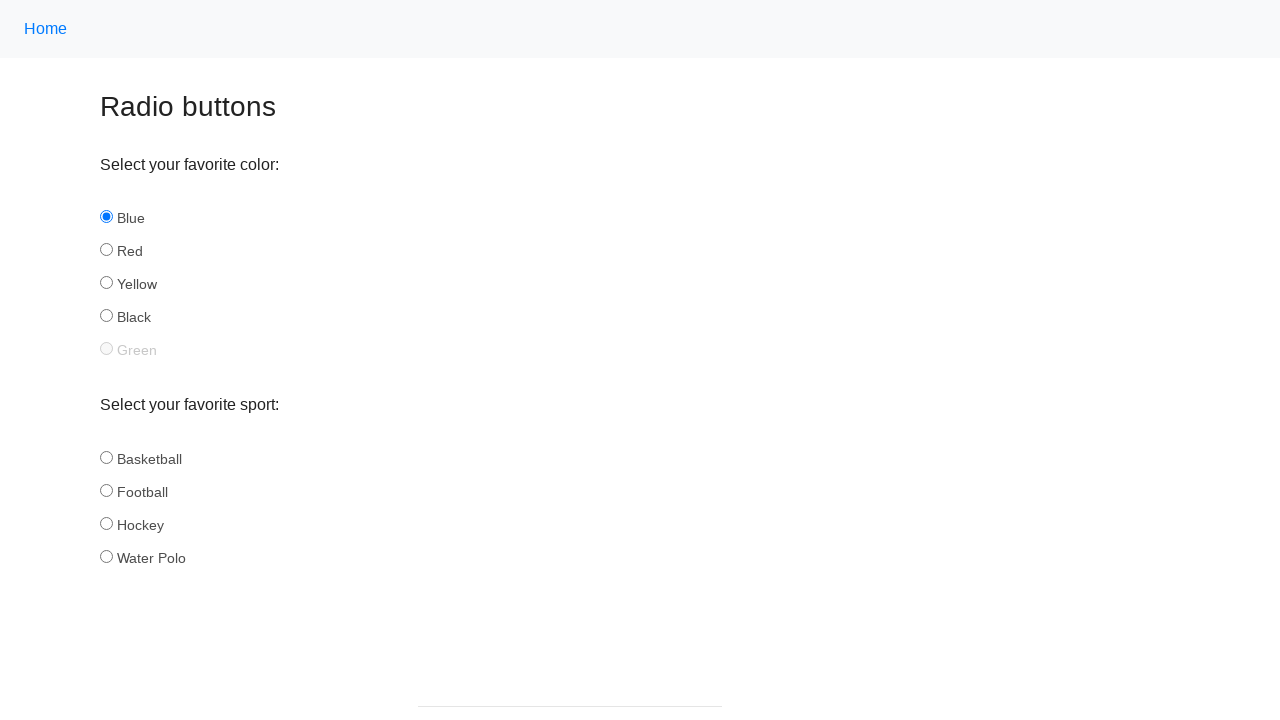

Clicked the Hockey radio button at (106, 523) on input#hockey
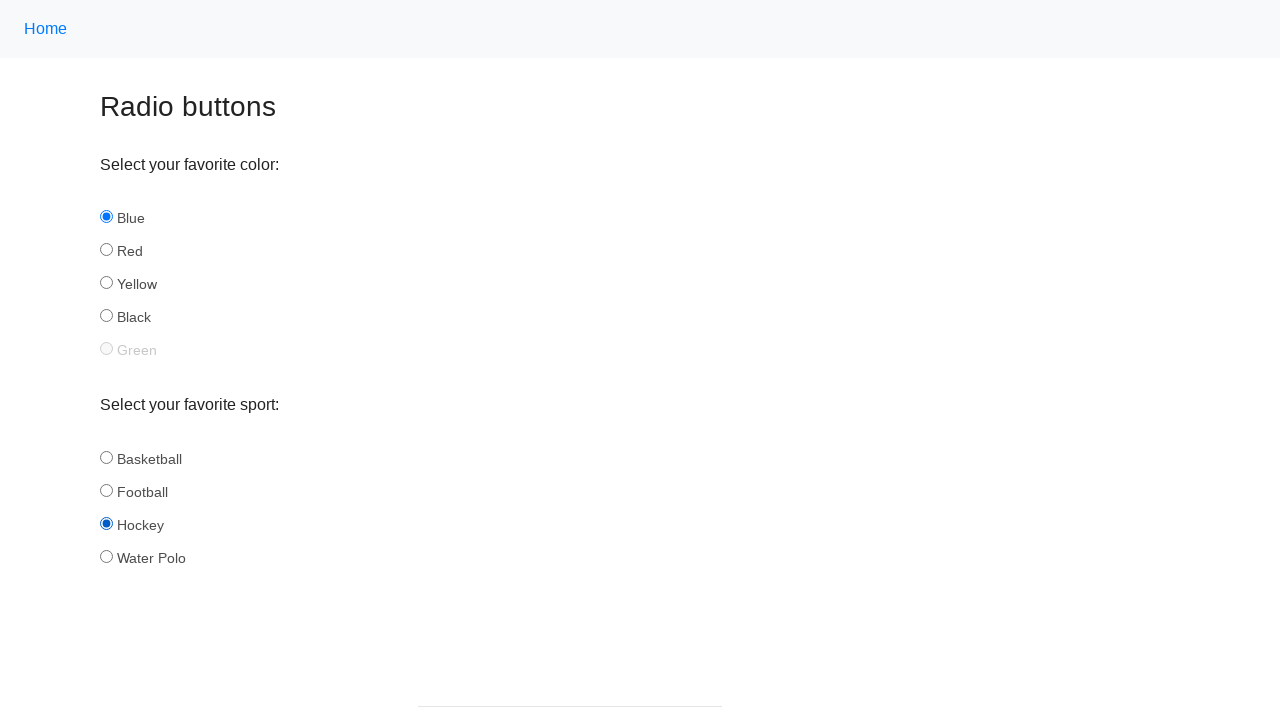

Verified Hockey radio button is selected
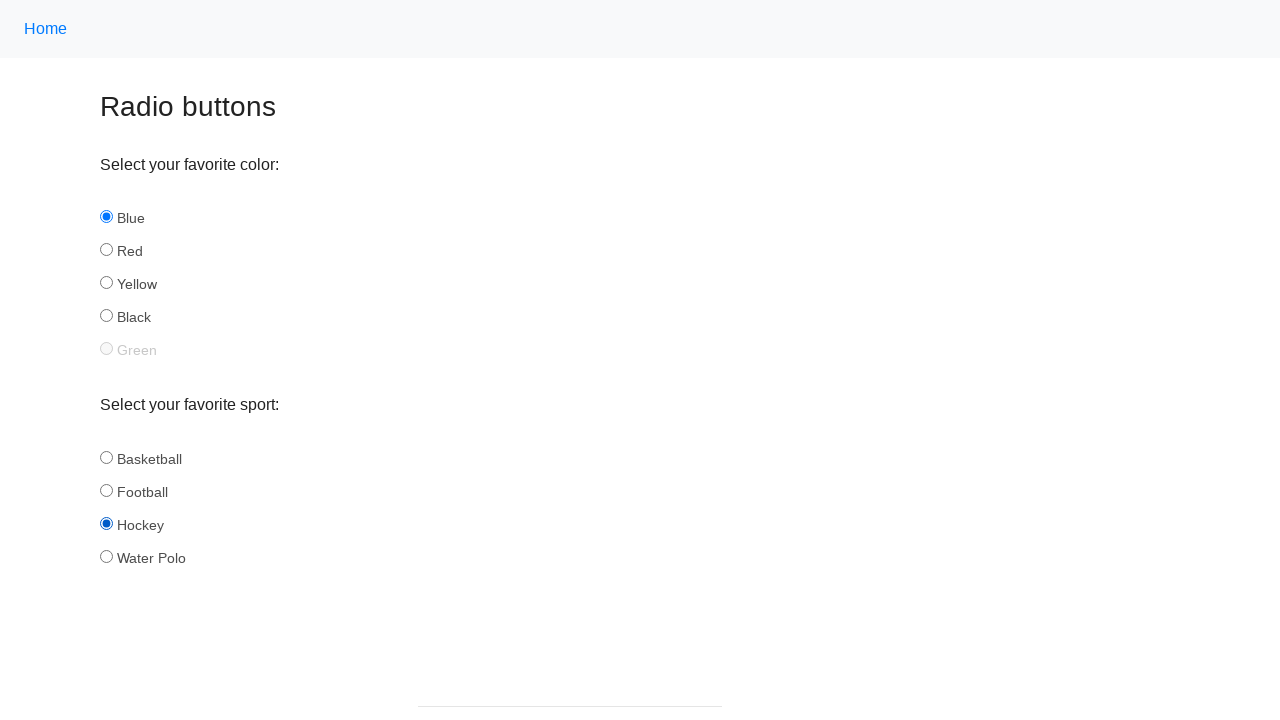

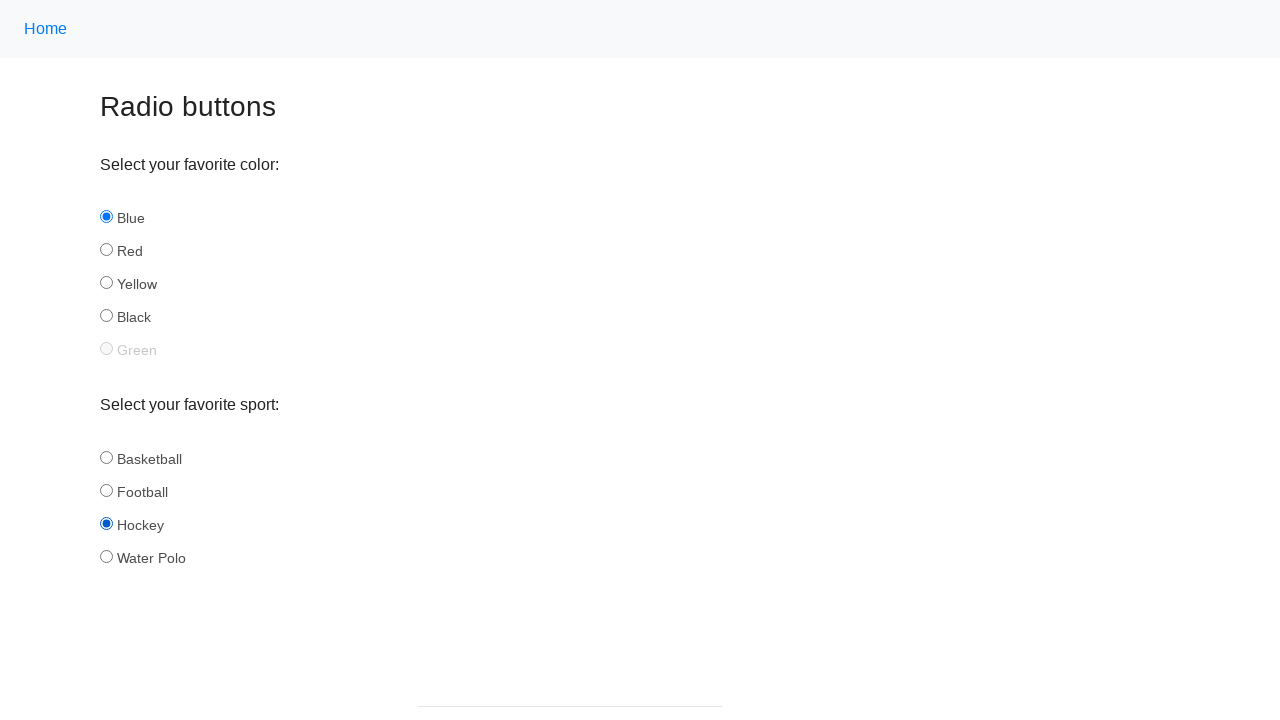